Tests negative deposit validation by attempting to deposit a negative amount

Starting URL: https://www.globalsqa.com/angularJs-protractor/BankingProject/#/login

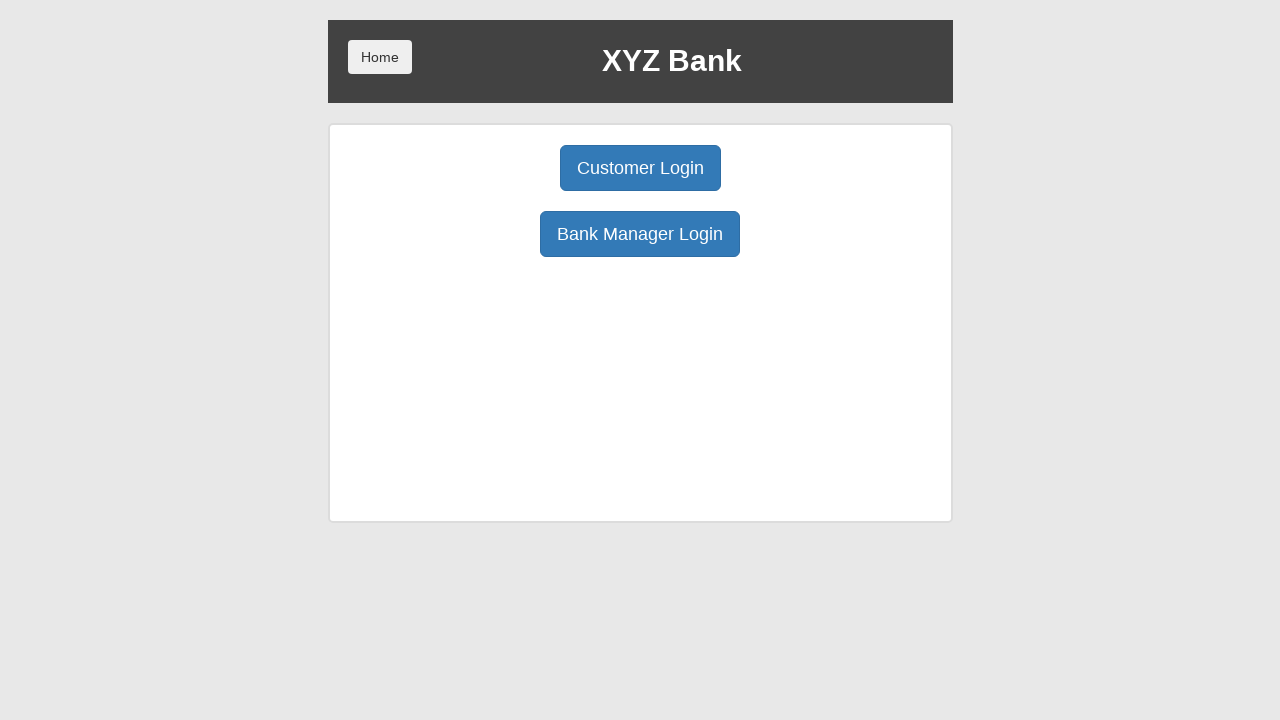

Clicked Customer Login button at (640, 168) on button:has-text('Customer Login')
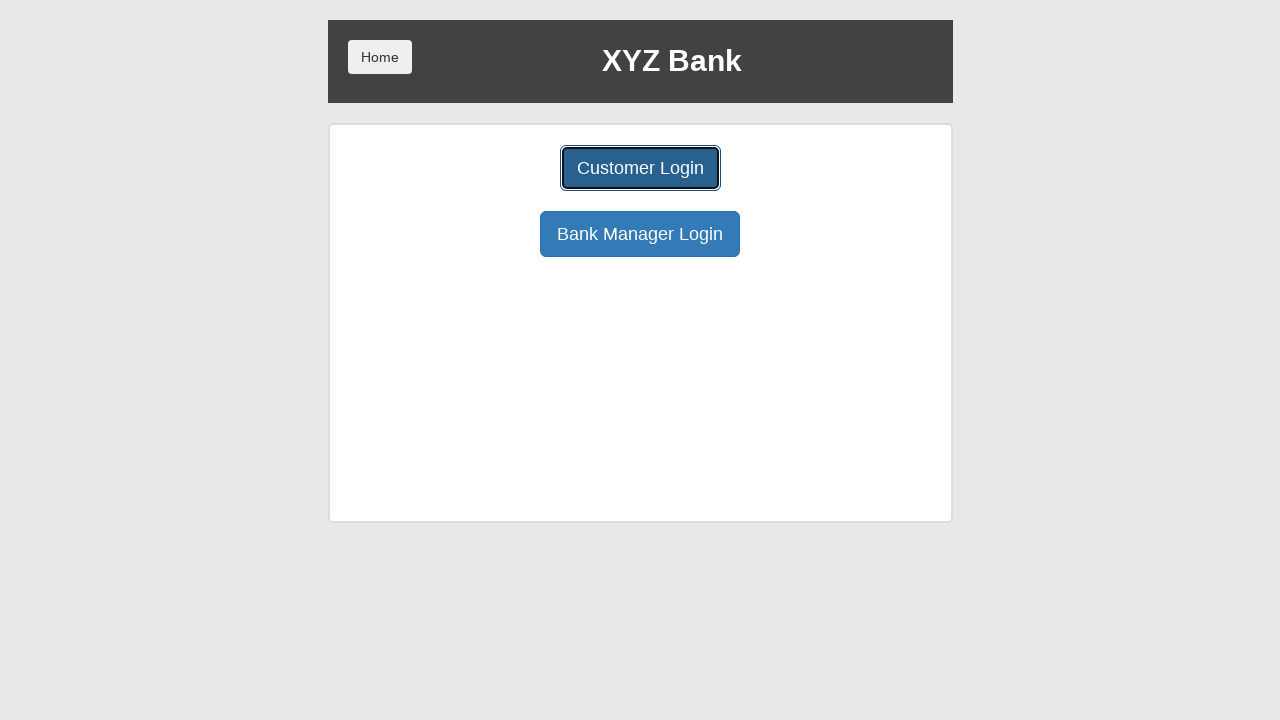

Selected 'Harry Potter' from customer dropdown on select#userSelect
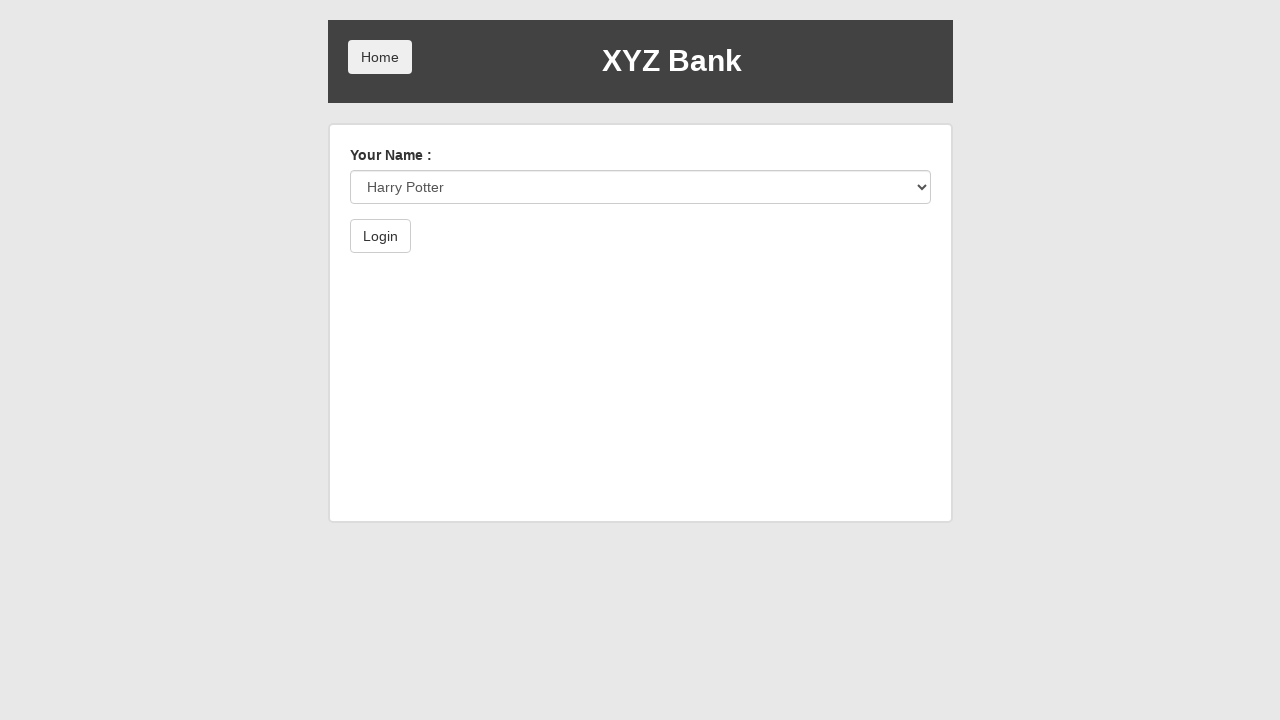

Clicked Login button to authenticate at (380, 236) on button:has-text('Login')
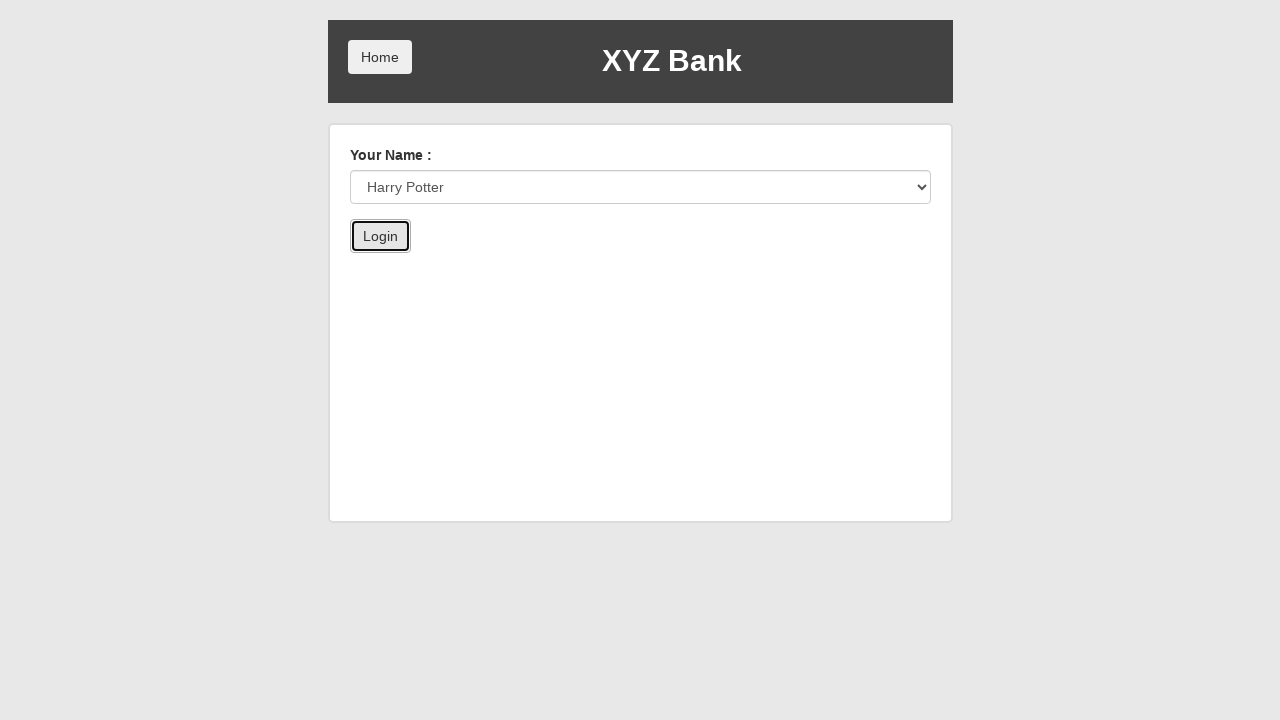

Clicked Deposit tab at (652, 264) on button:has-text('Deposit')
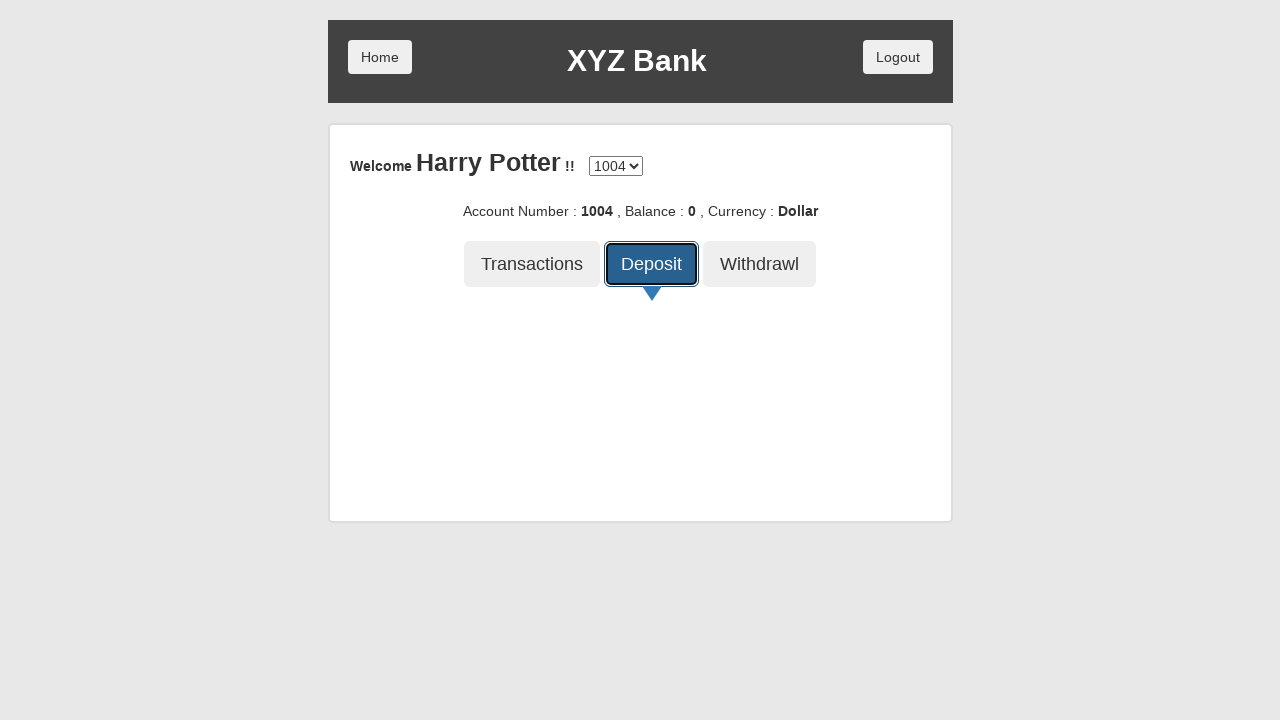

Entered negative amount '-100' in deposit field on input[placeholder='amount']
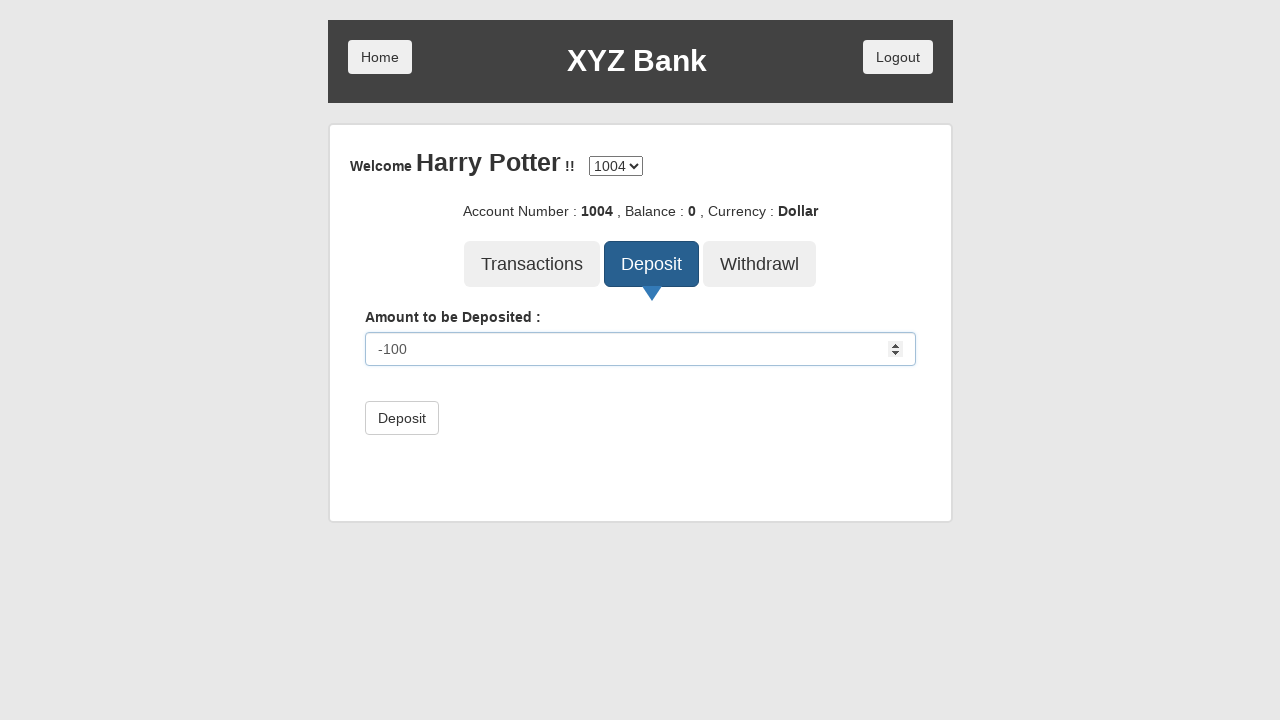

Clicked Deposit button to submit negative amount at (402, 418) on button[type='submit']
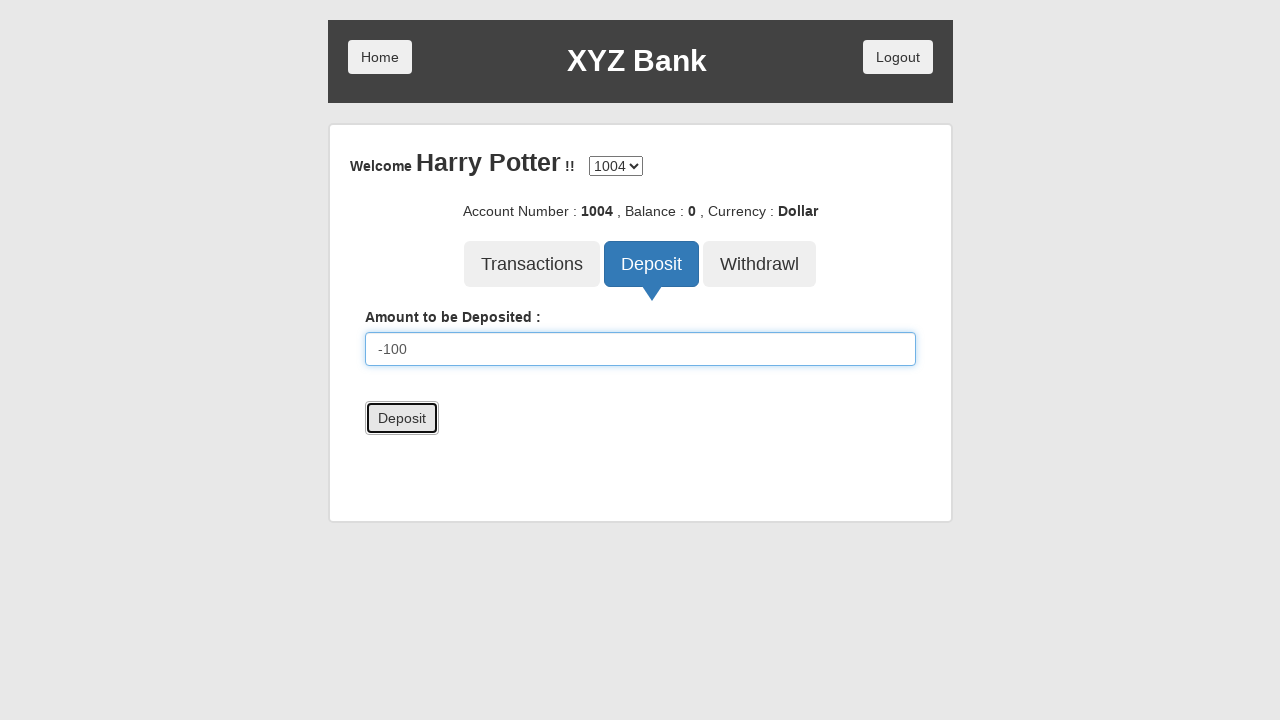

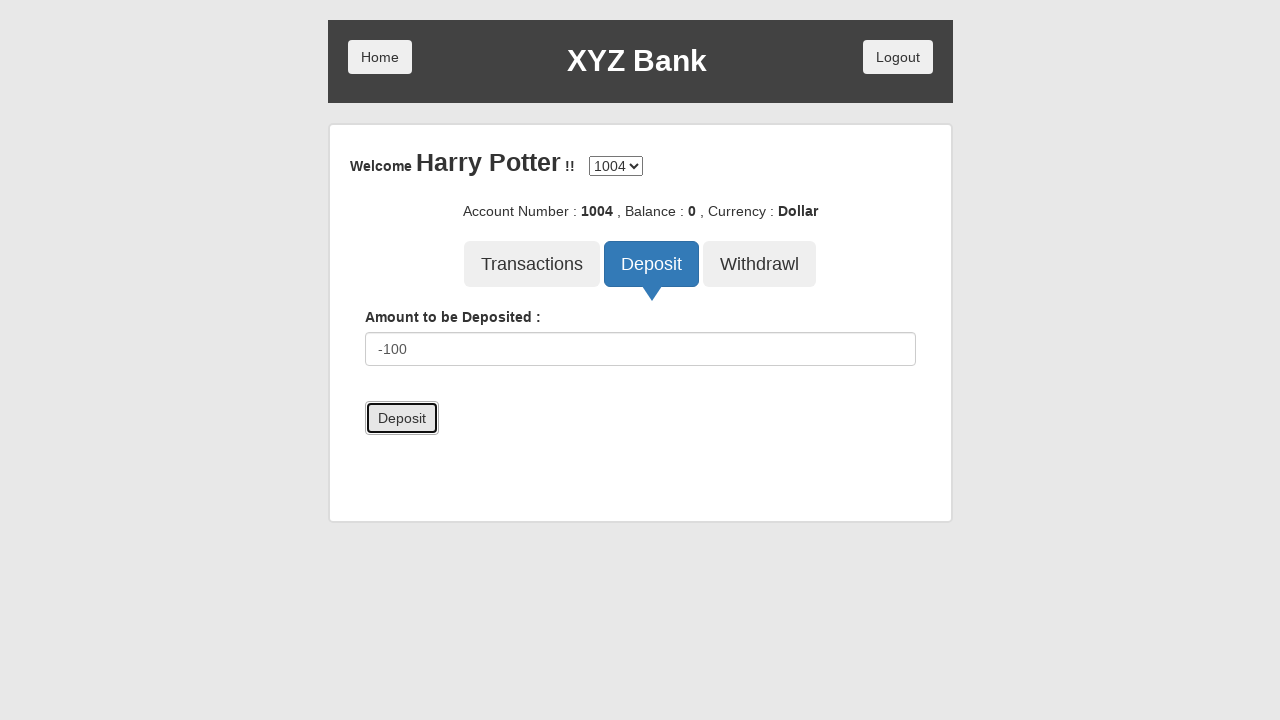